Tests JavaScript alert handling by triggering an alert box and a confirm box, accepting the alert and dismissing the confirm dialog

Starting URL: https://artoftesting.com/samplesiteforselenium#google_vignette

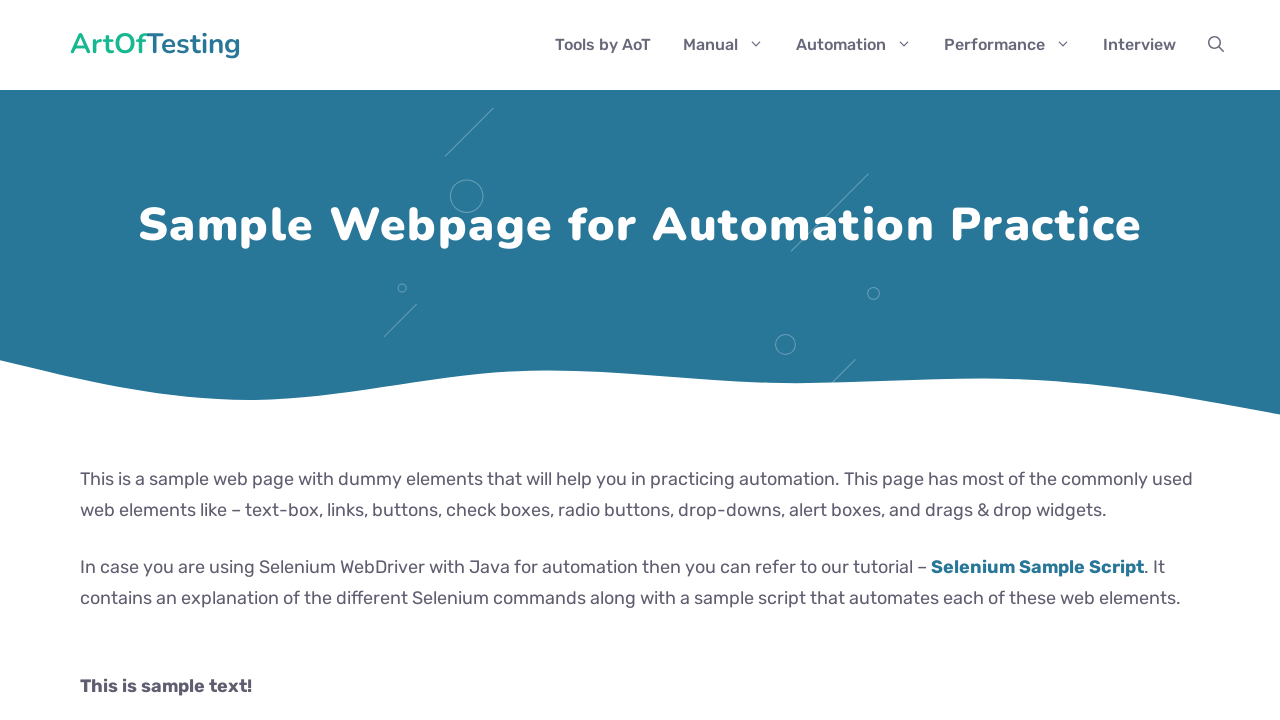

Navigated to alert example test page
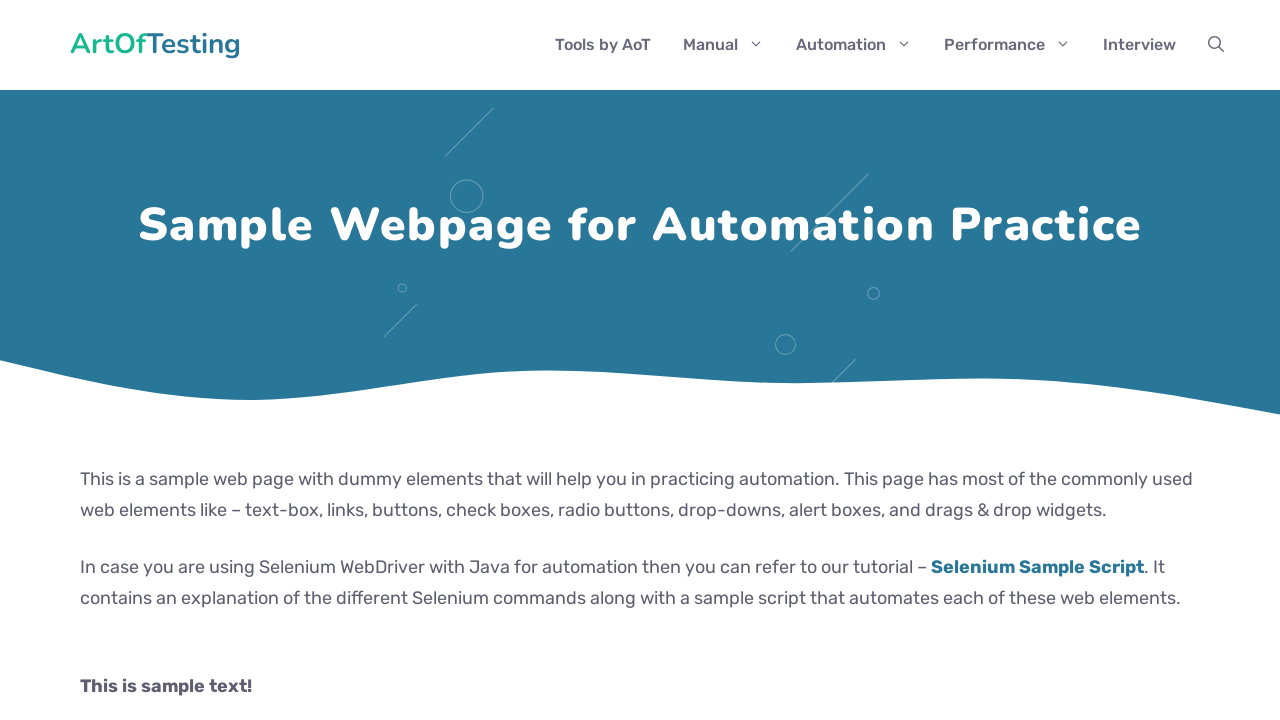

Clicked button to trigger alert box at (180, 361) on xpath=//*[@id="AlertBox"]/button
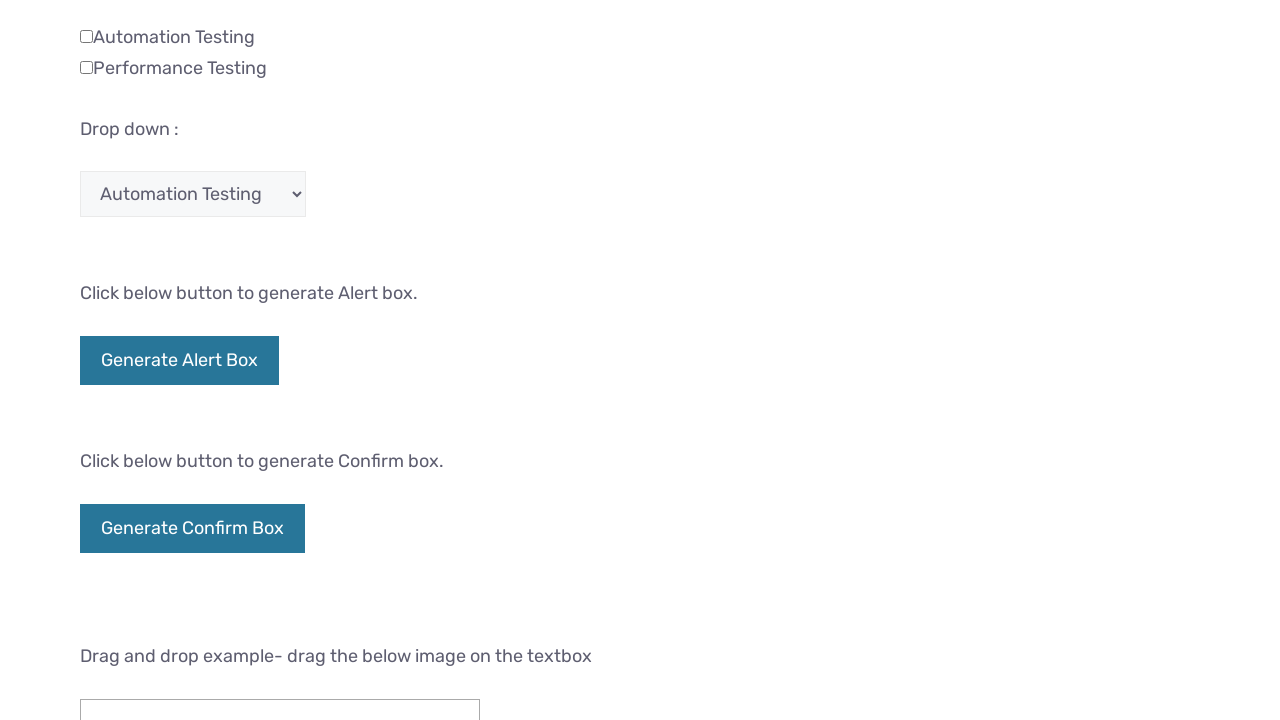

Set up dialog handler to accept alert
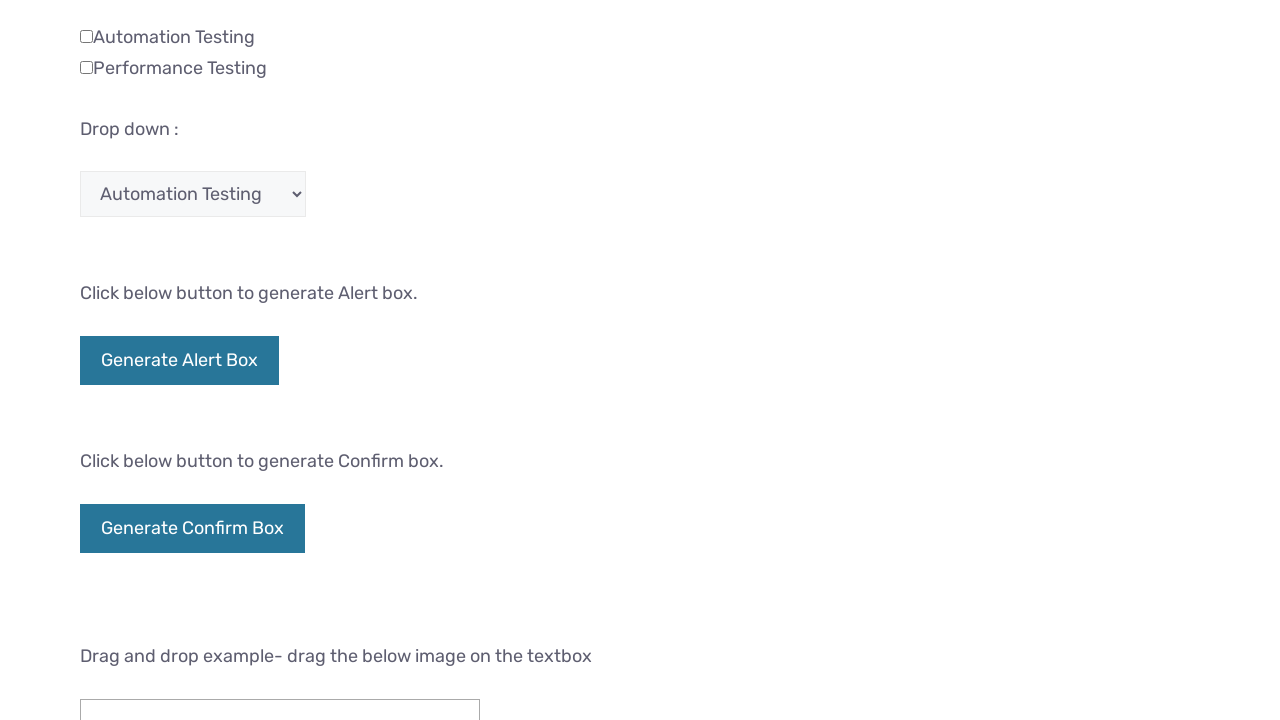

Waited for alert to be processed
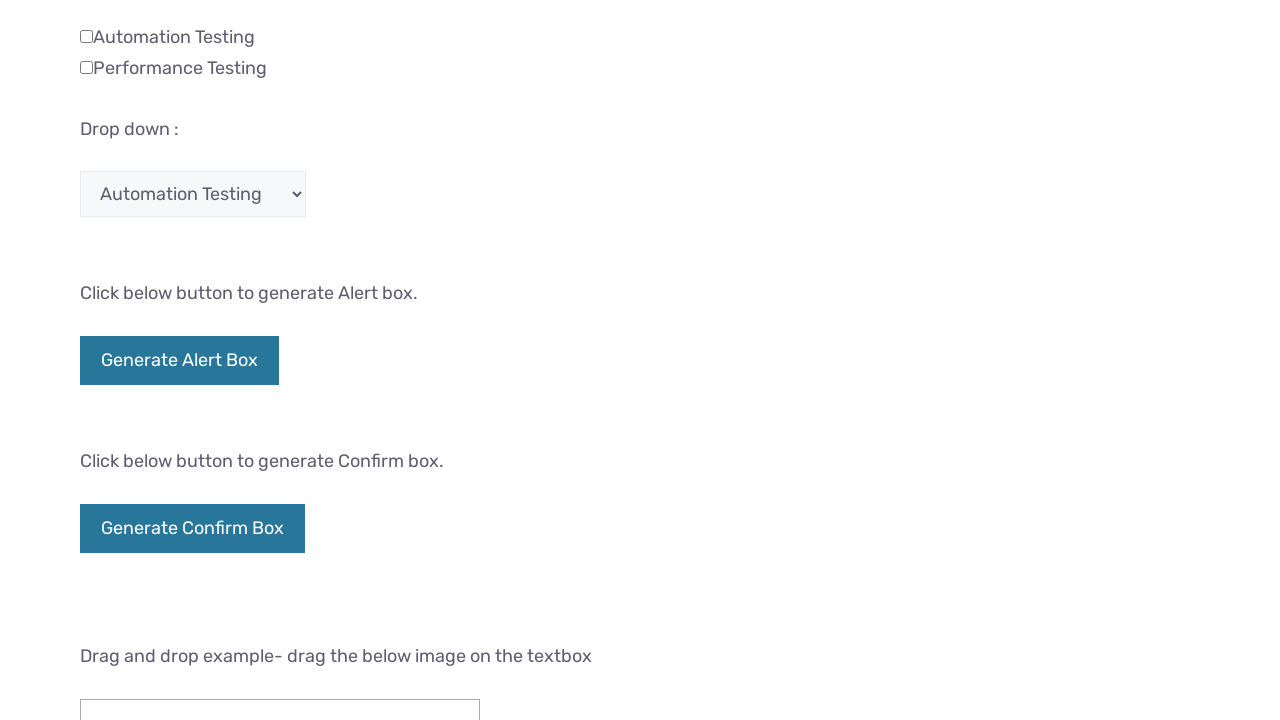

Clicked button to trigger confirm dialog at (192, 528) on xpath=//*[@id="ConfirmBox"]/button
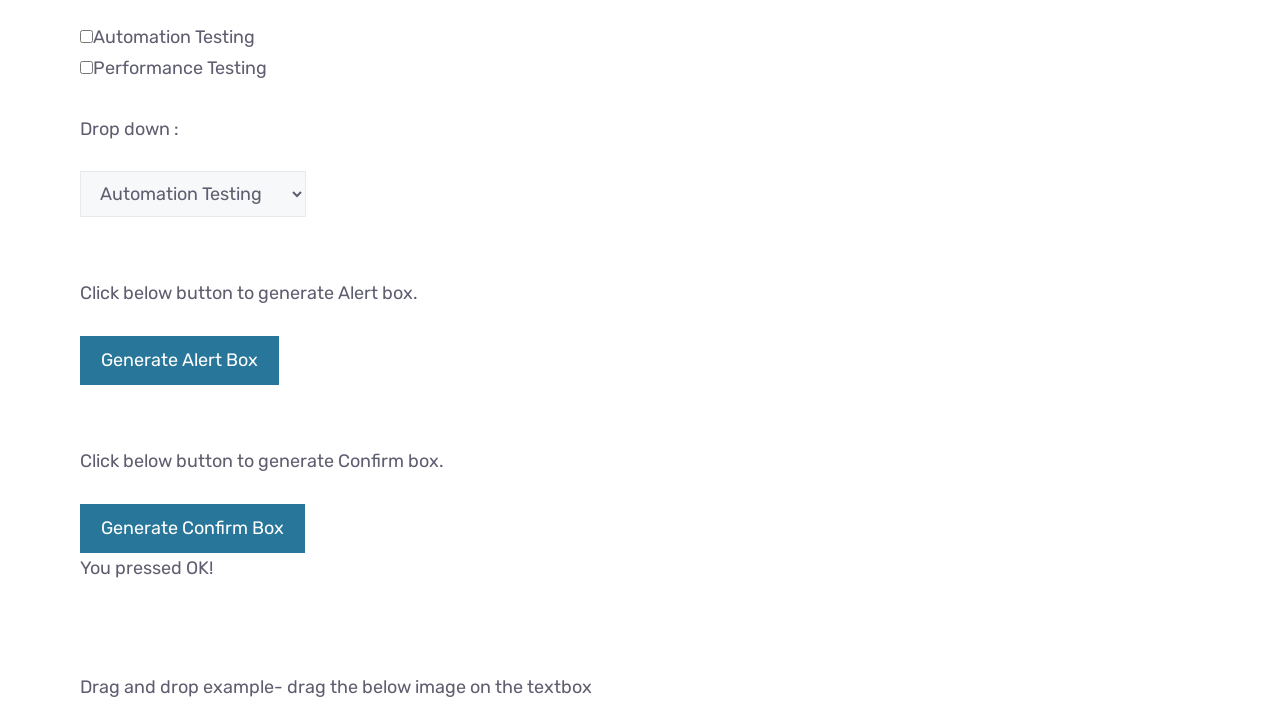

Set up dialog handler to dismiss confirm dialog
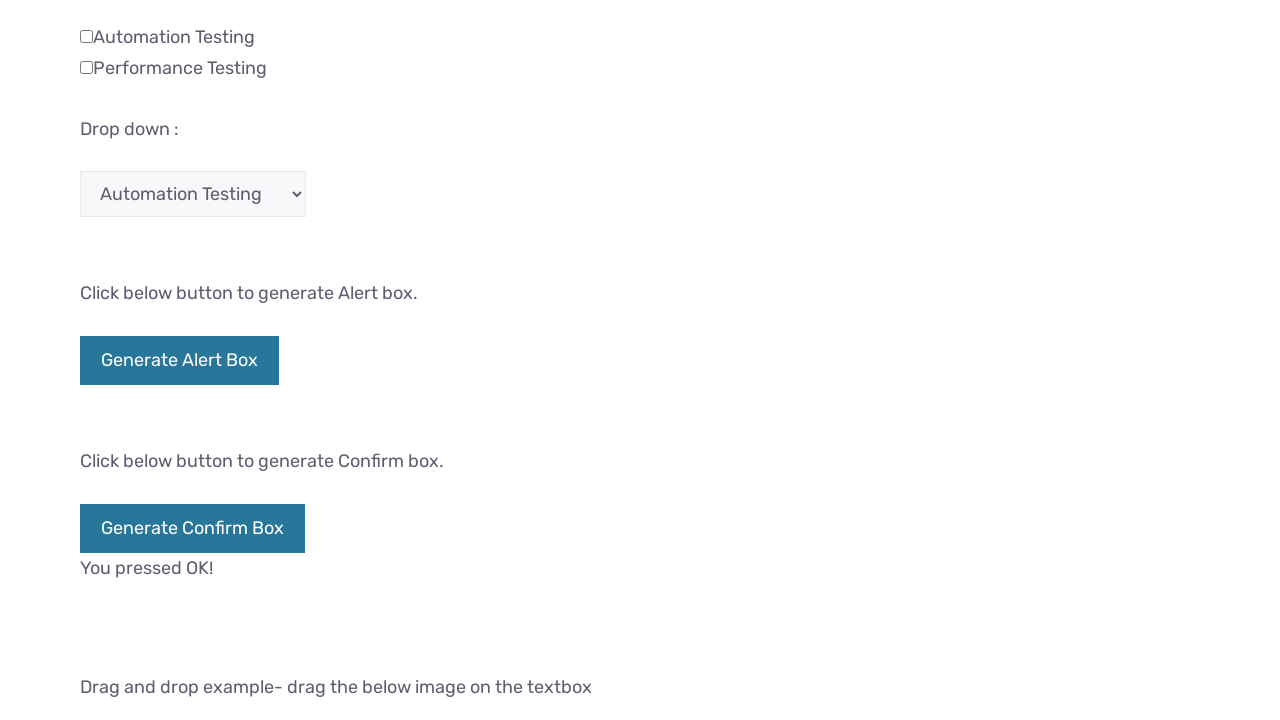

Waited for confirm dialog to be processed
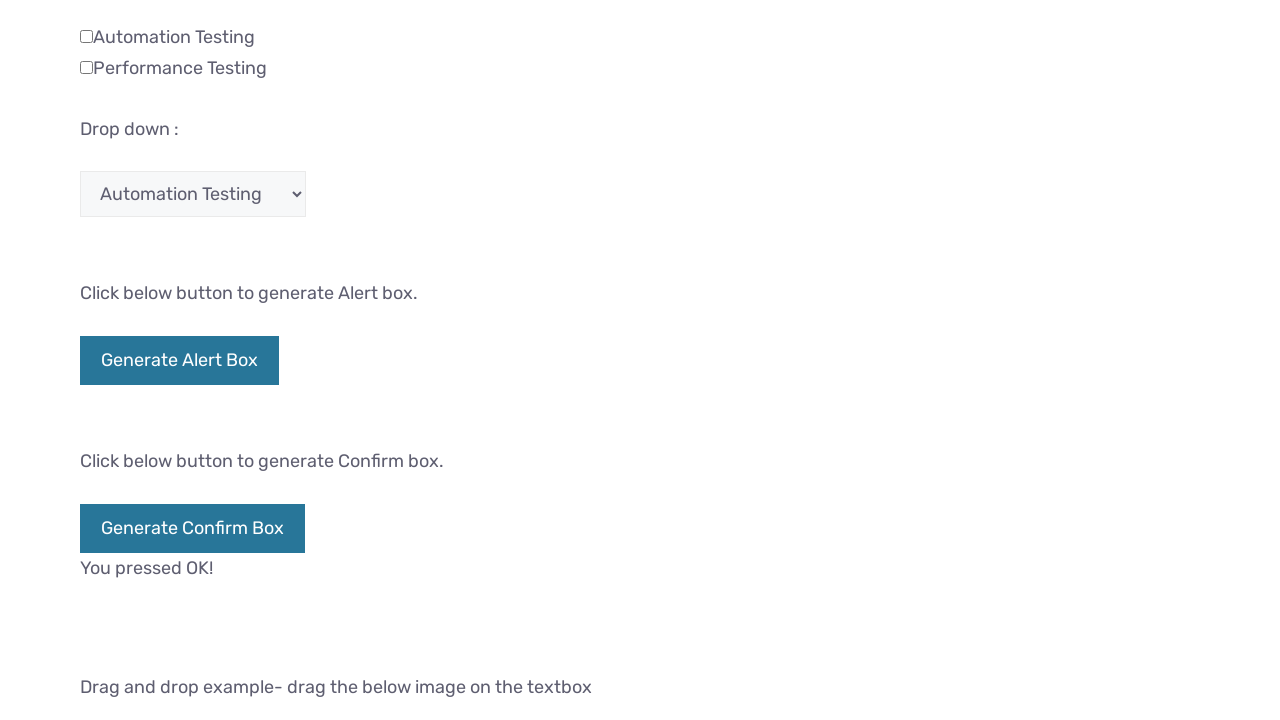

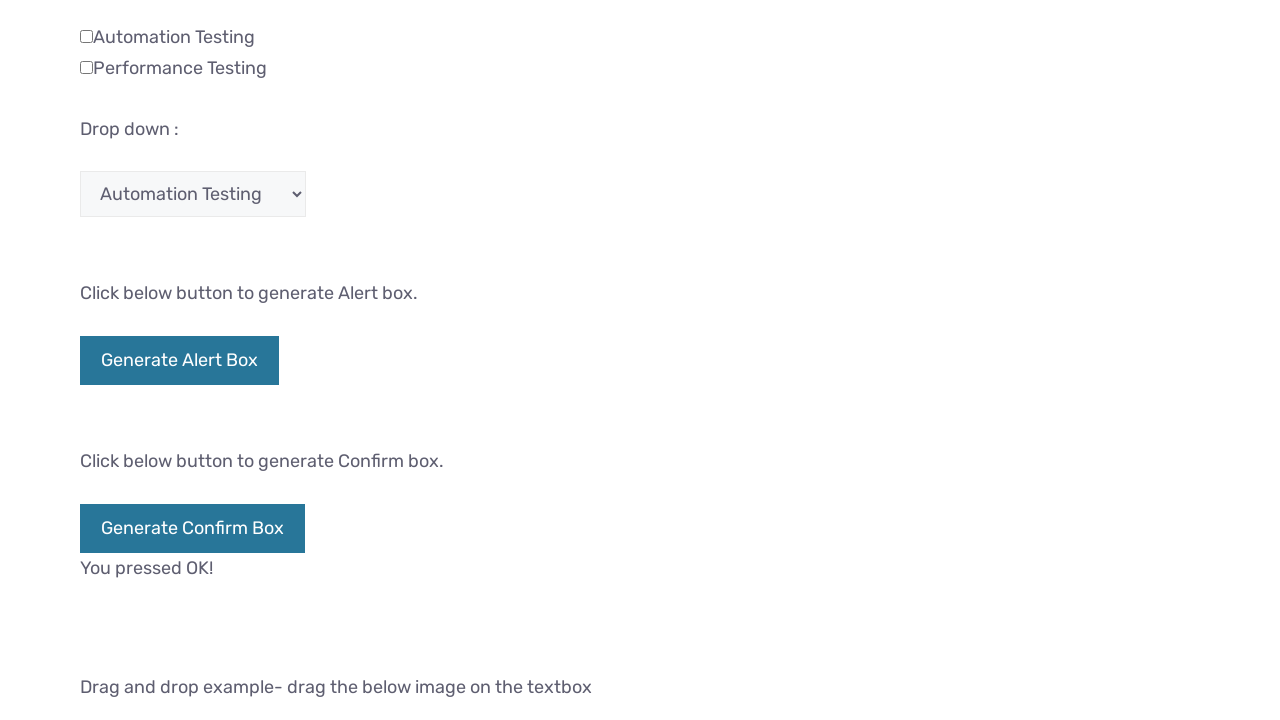